Opens the nopCommerce demo website and waits briefly to verify the page loads successfully

Starting URL: https://demo.nopcommerce.com/

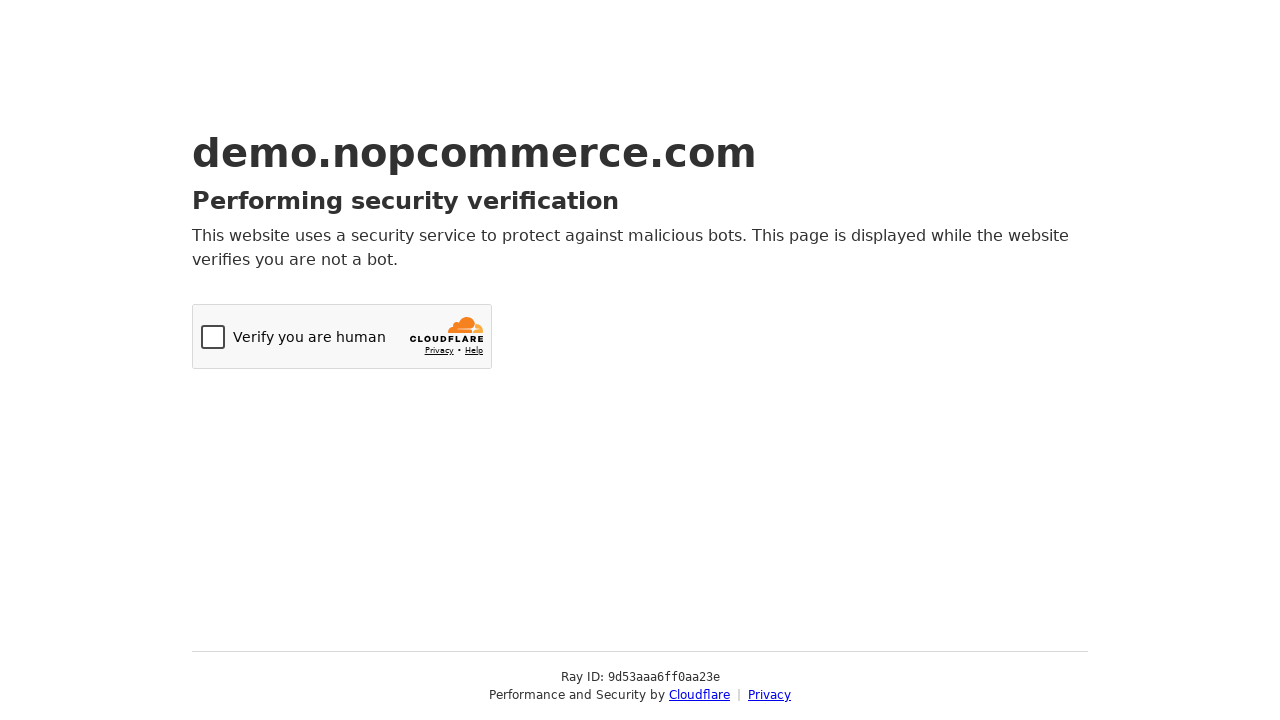

Navigated to nopCommerce demo website at https://demo.nopcommerce.com/
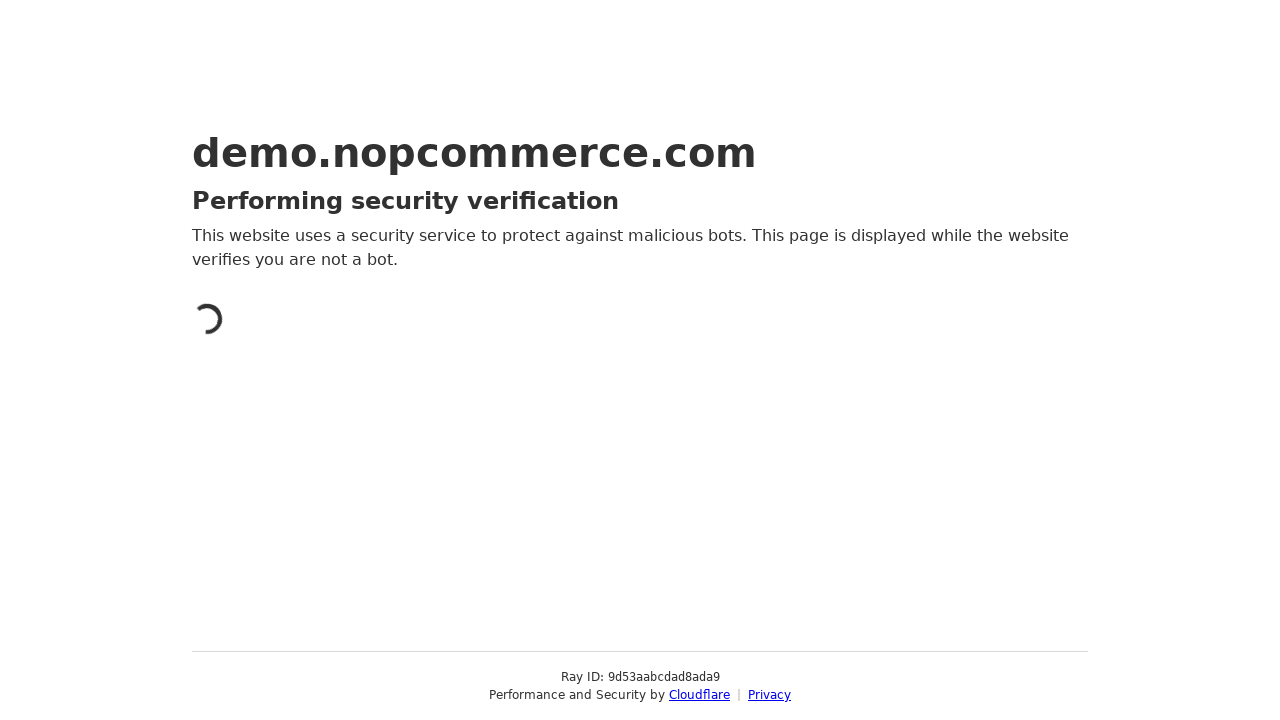

Page DOM content fully loaded
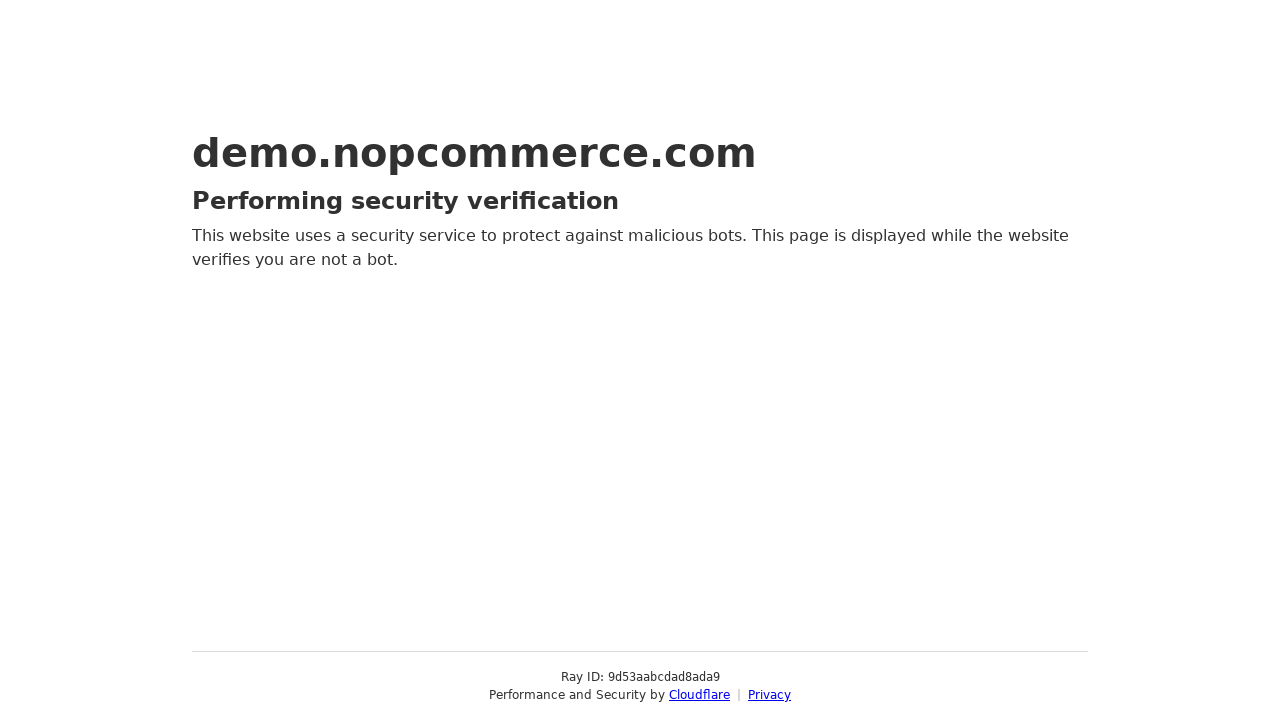

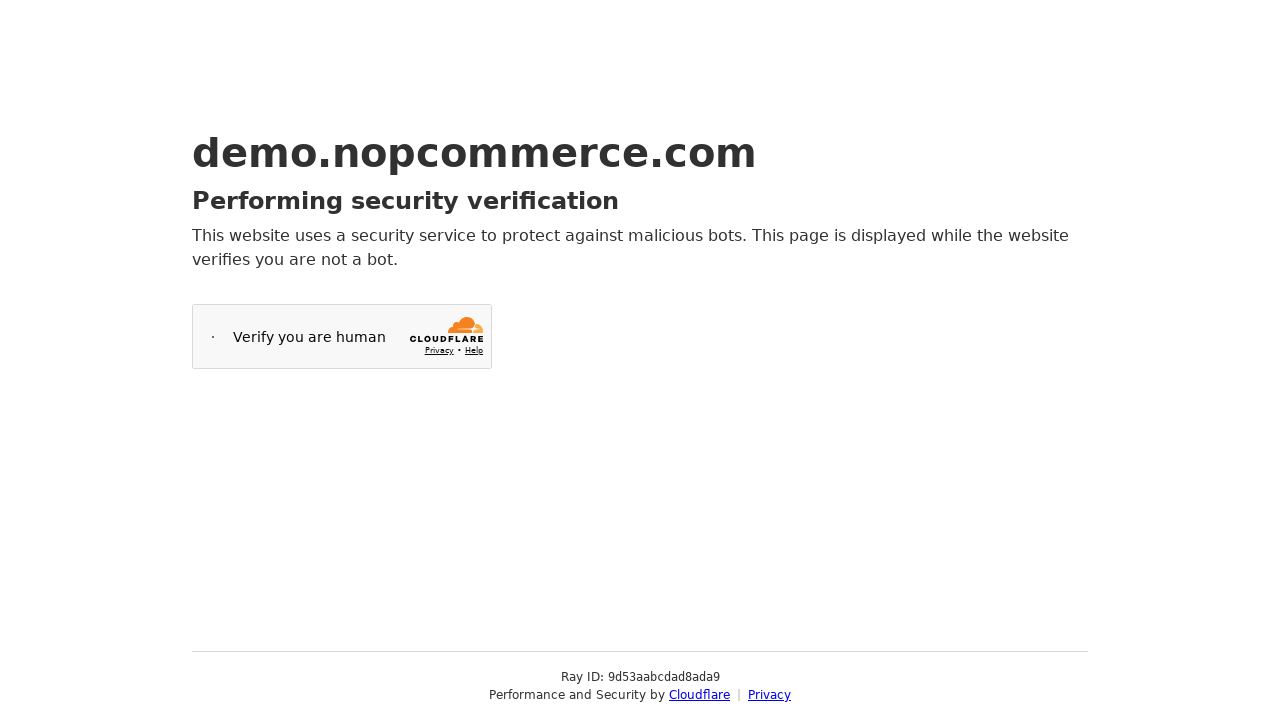